Tests confirmation alert by clicking a button to trigger the alert and accepting it

Starting URL: https://demoqa.com/alerts

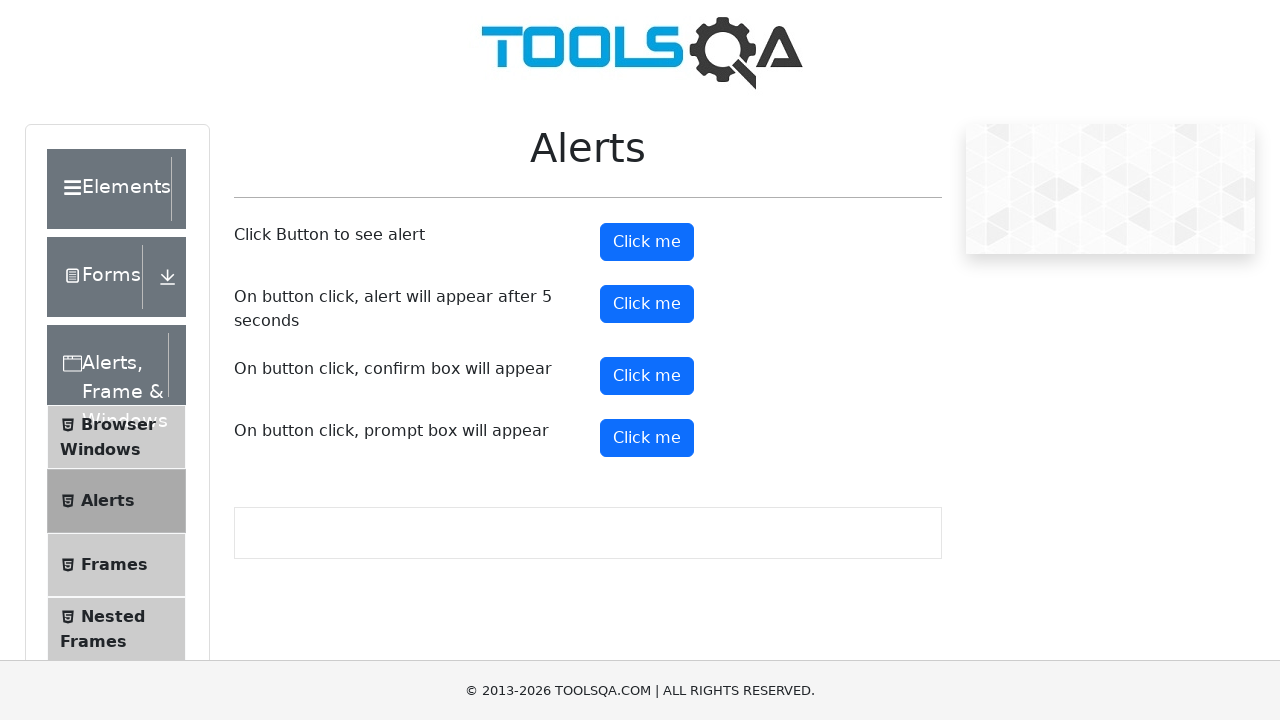

Set up dialog handler to accept confirmation alerts
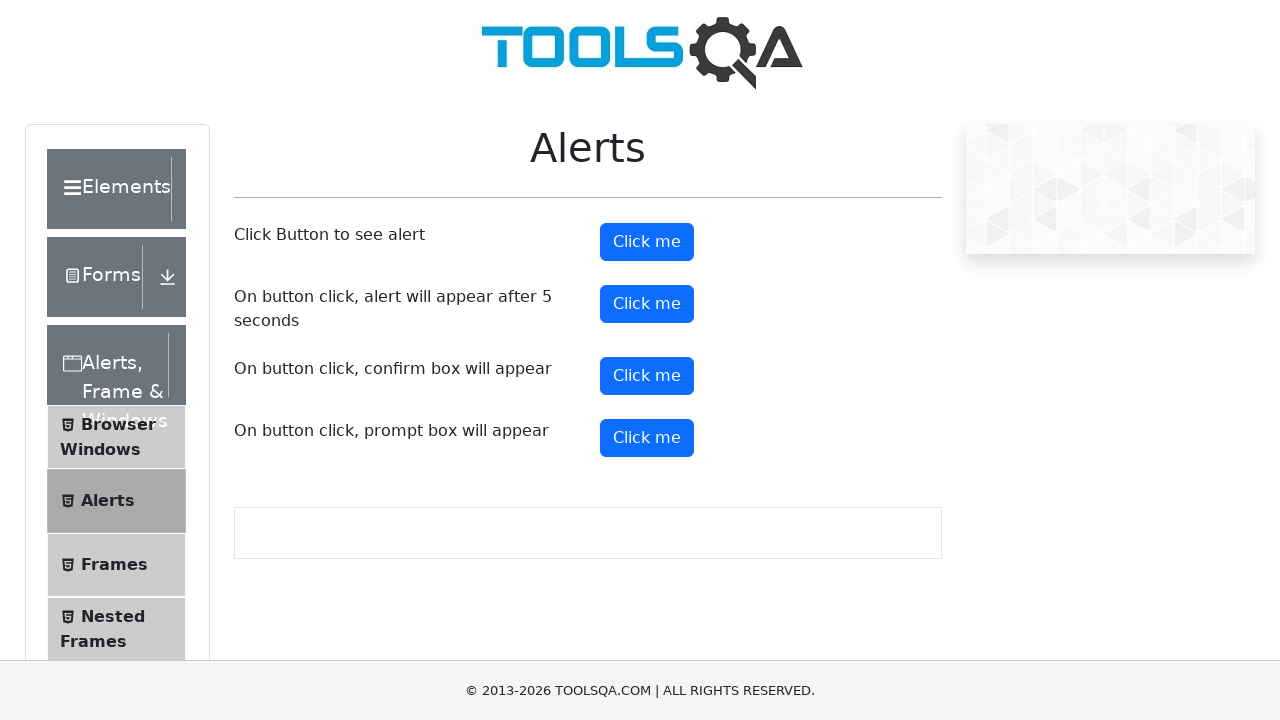

Clicked confirmation button to trigger alert at (647, 376) on #confirmButton
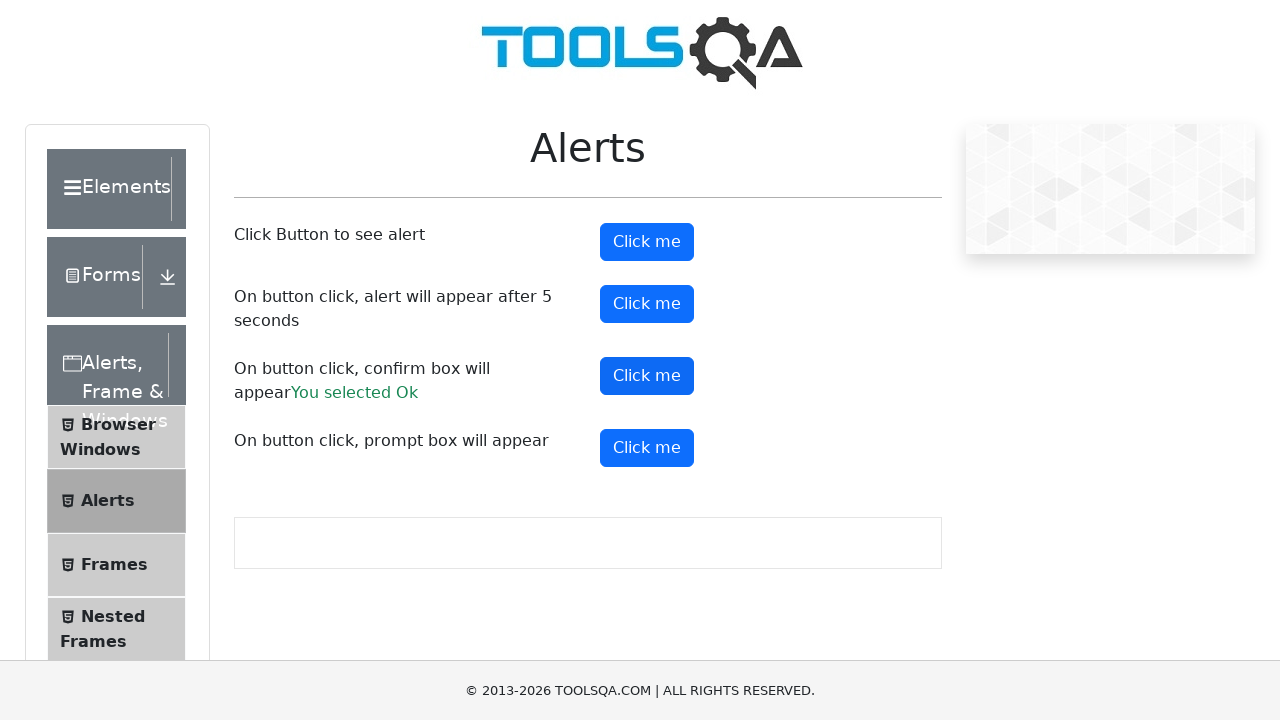

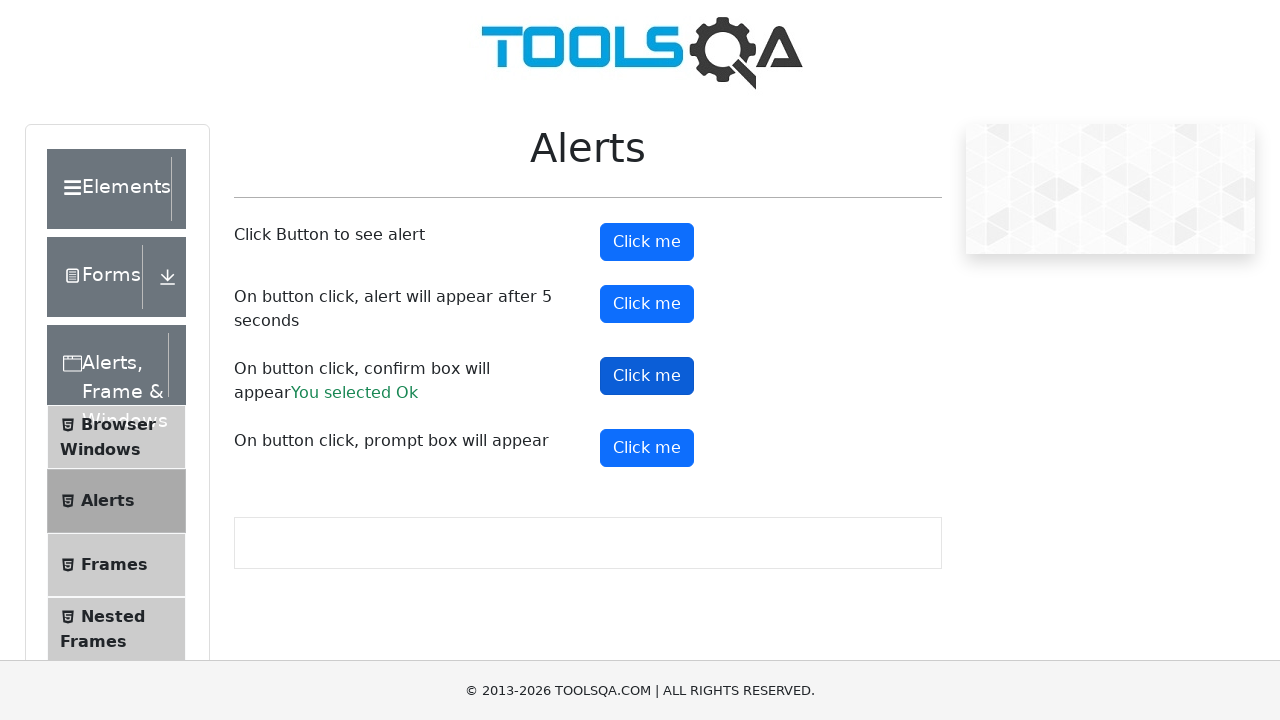